Tests link navigation functionality by clicking a dashboard link, navigating back, and counting total links on the page

Starting URL: https://leafground.com/link.xhtml

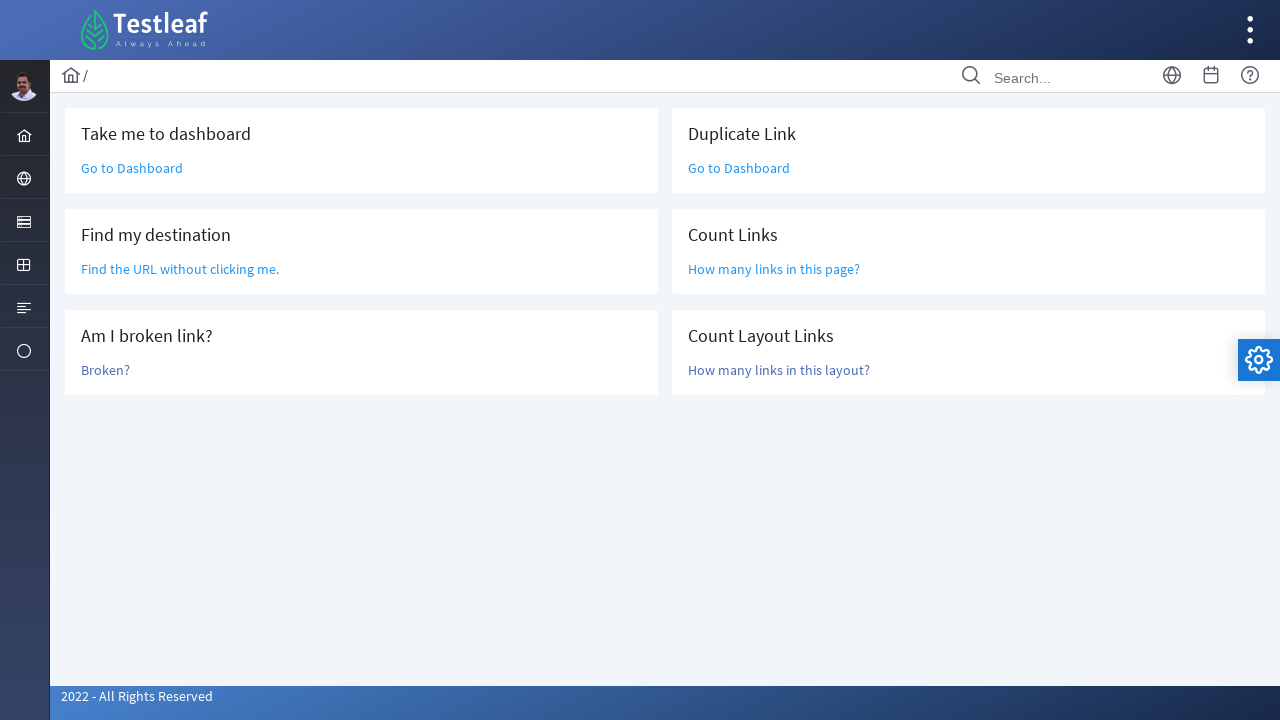

Clicked 'Go to Dashboard' link at (132, 168) on xpath=//a[text()='Go to Dashboard']
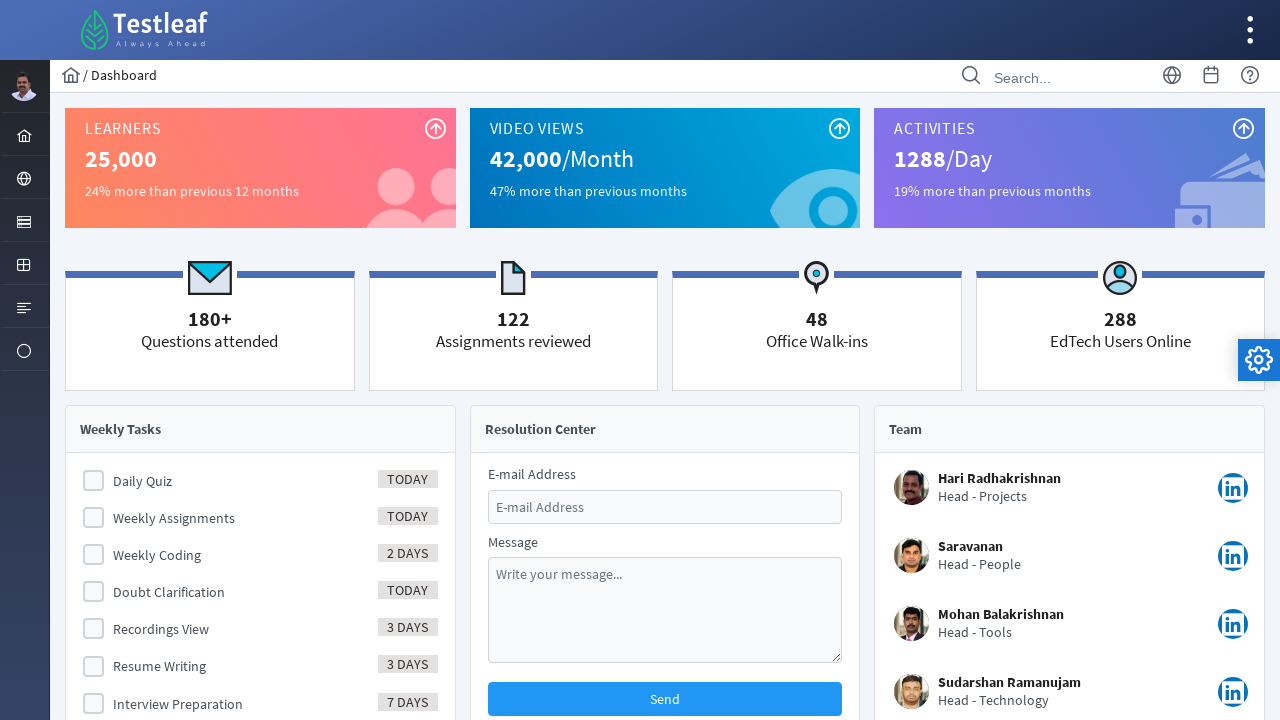

Dashboard page loaded and network idle
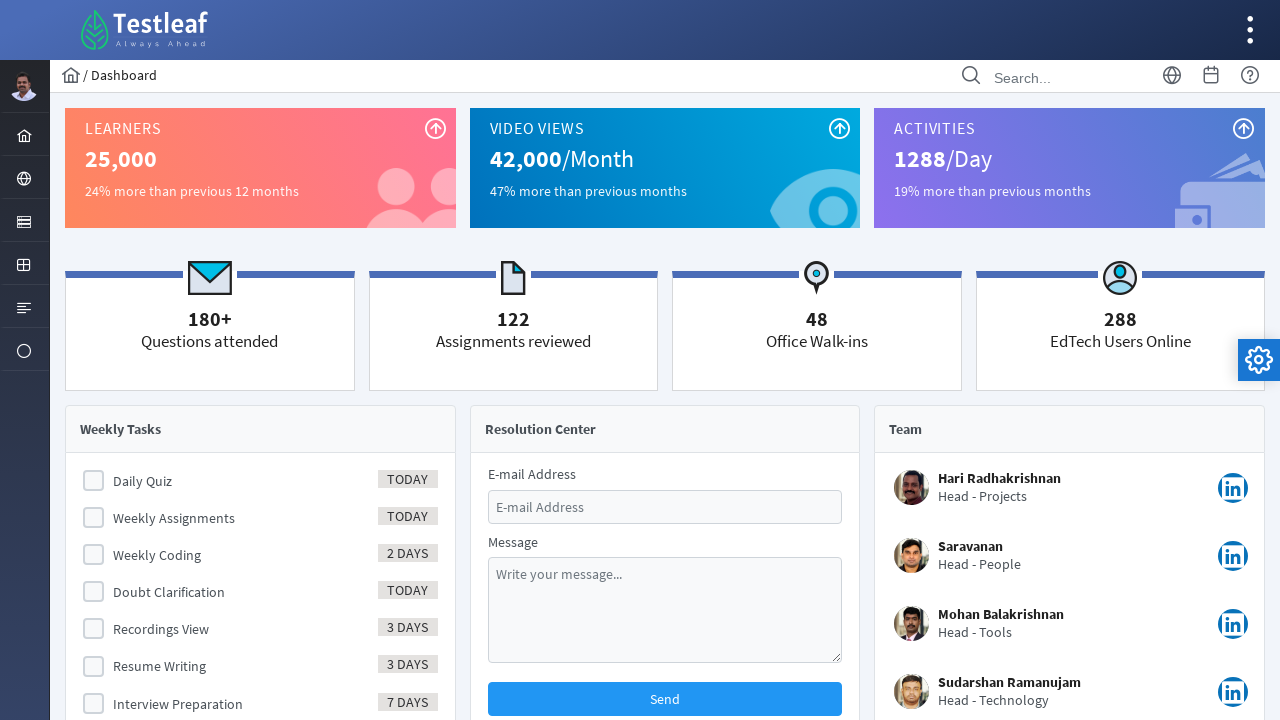

Navigated back to original links page
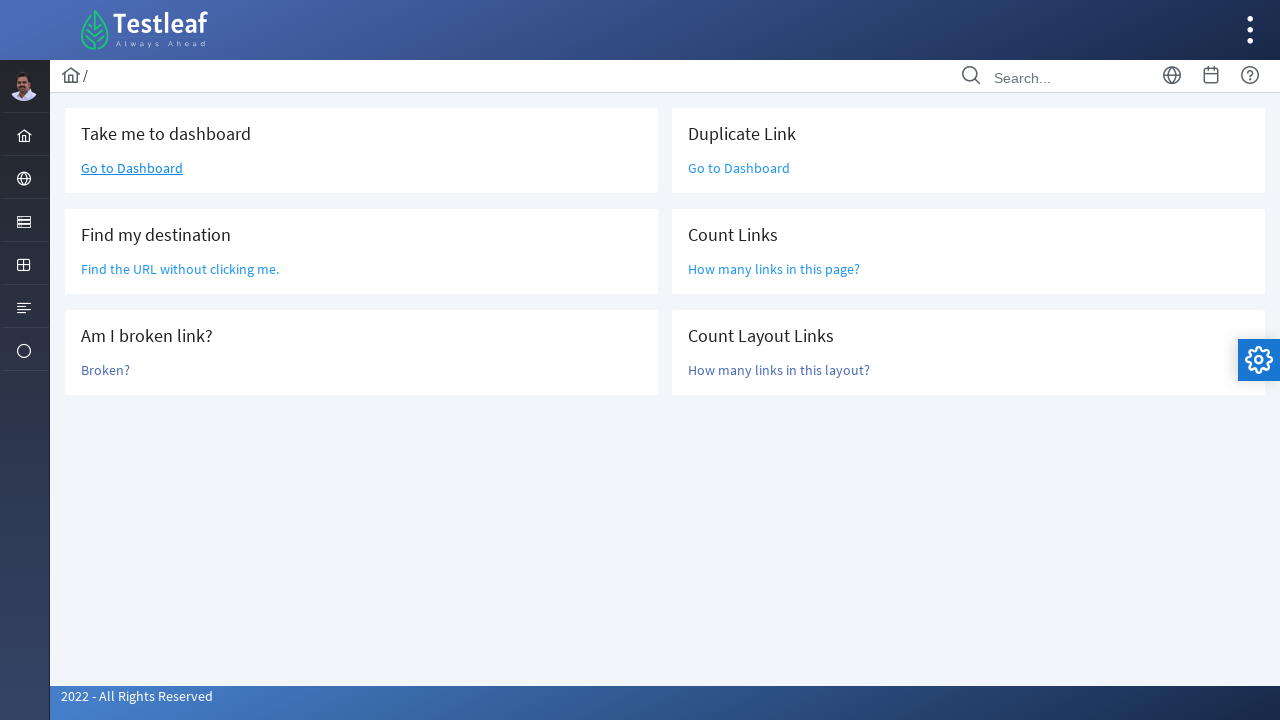

Links page loaded and network idle
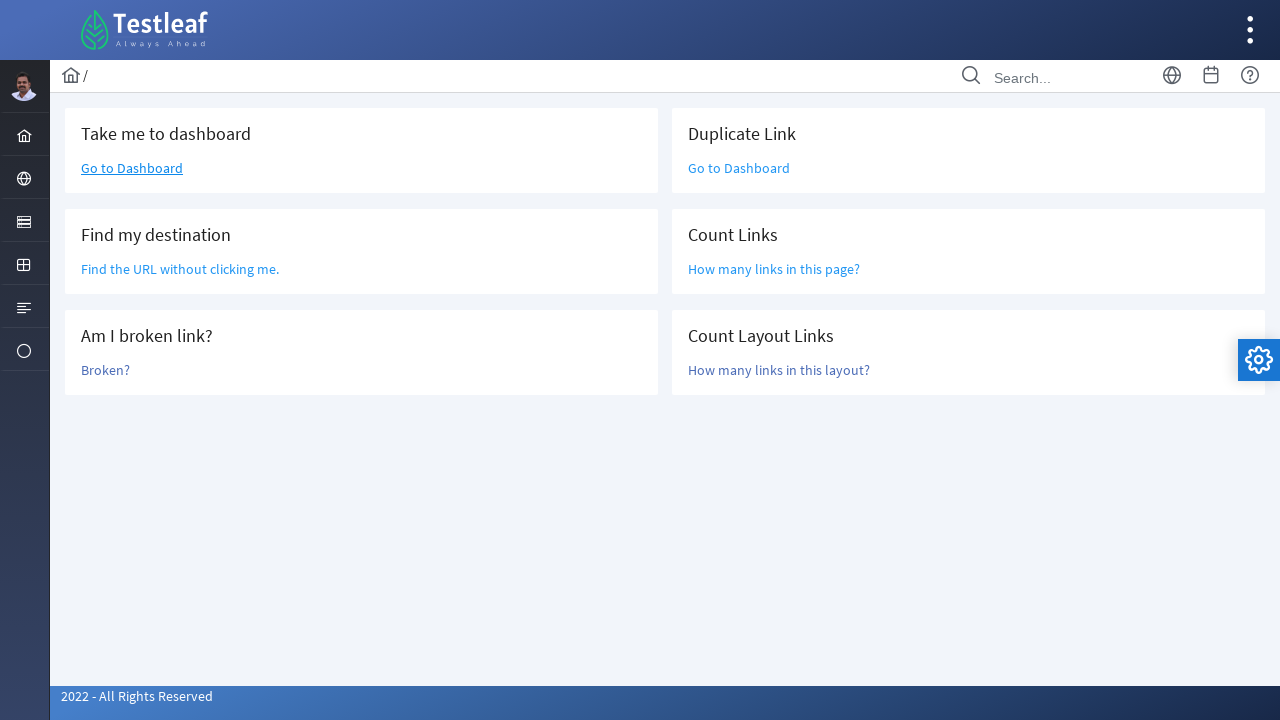

Counted total number of links on page: 47
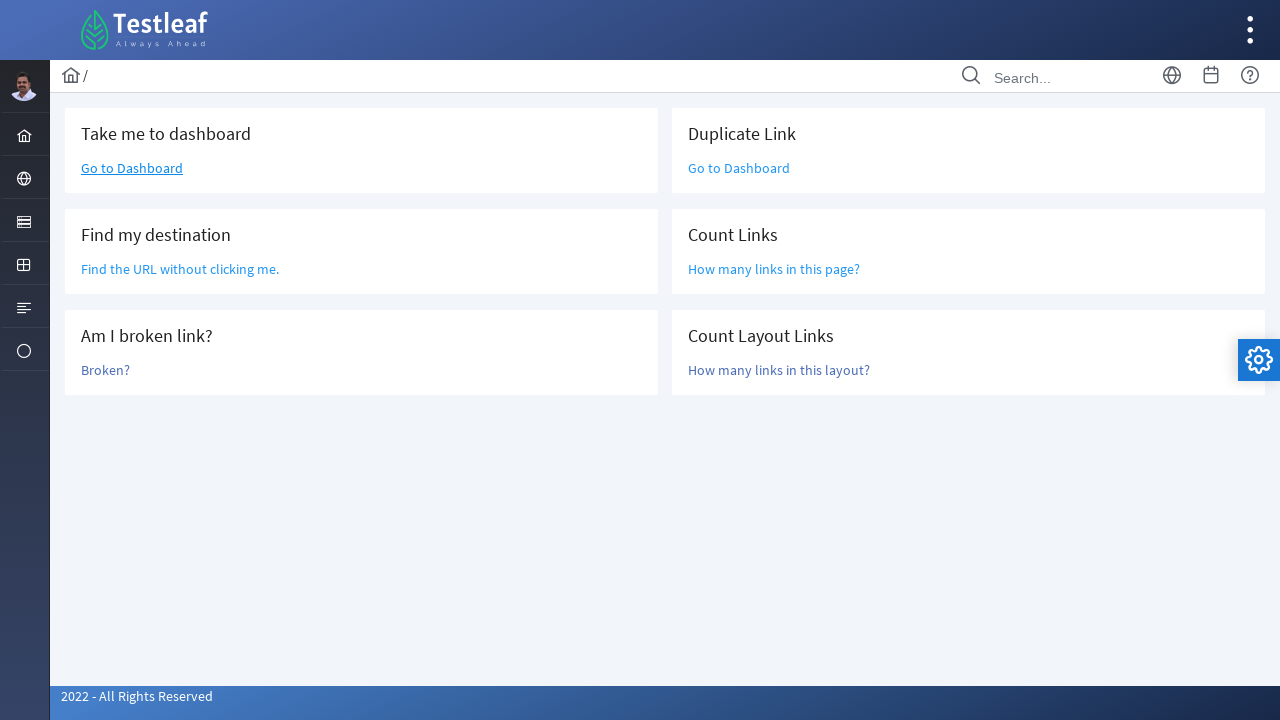

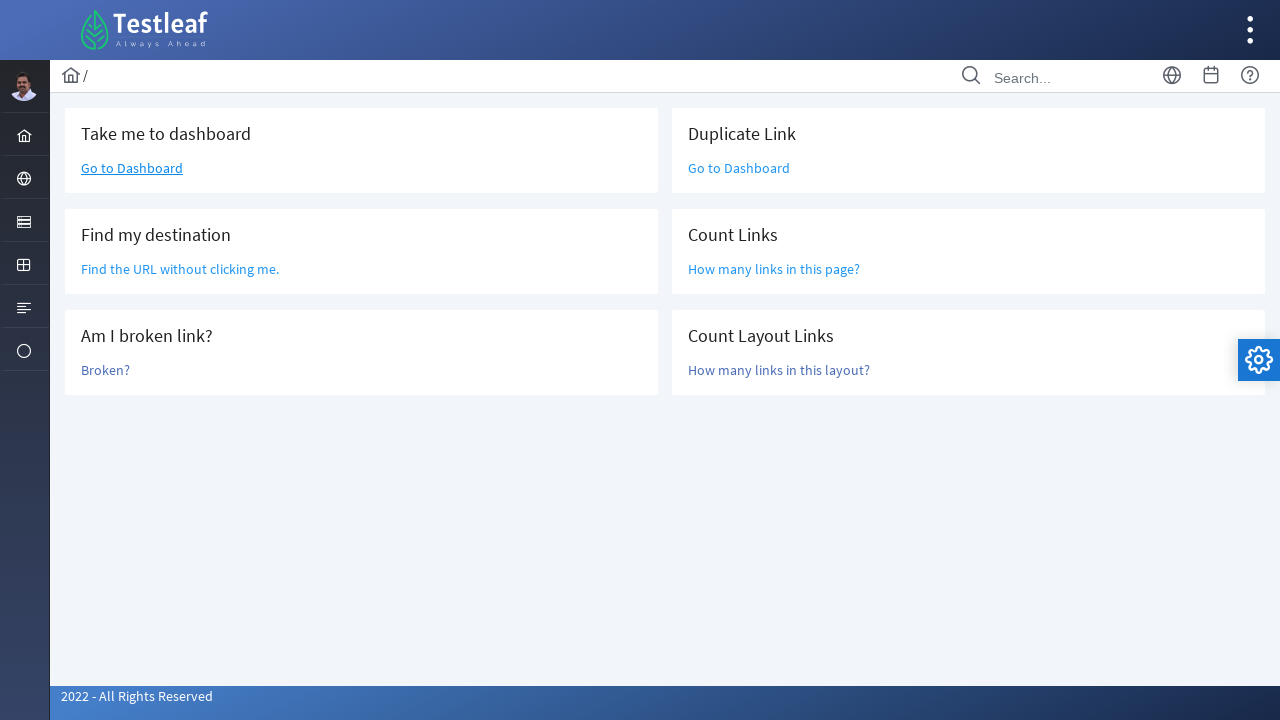